Tests adding elements dynamically by clicking the Add button and verifying the Delete button appears

Starting URL: http://the-internet.herokuapp.com/add_remove_elements/

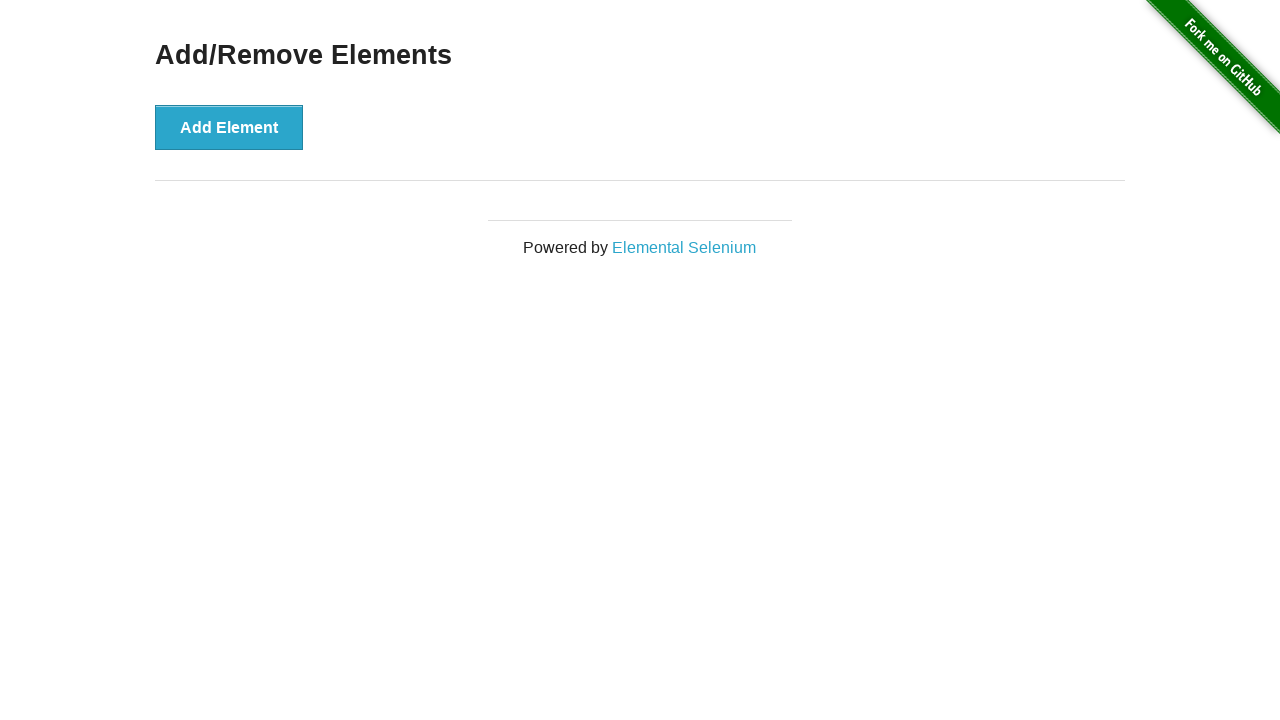

Navigated to Add/Remove Elements page
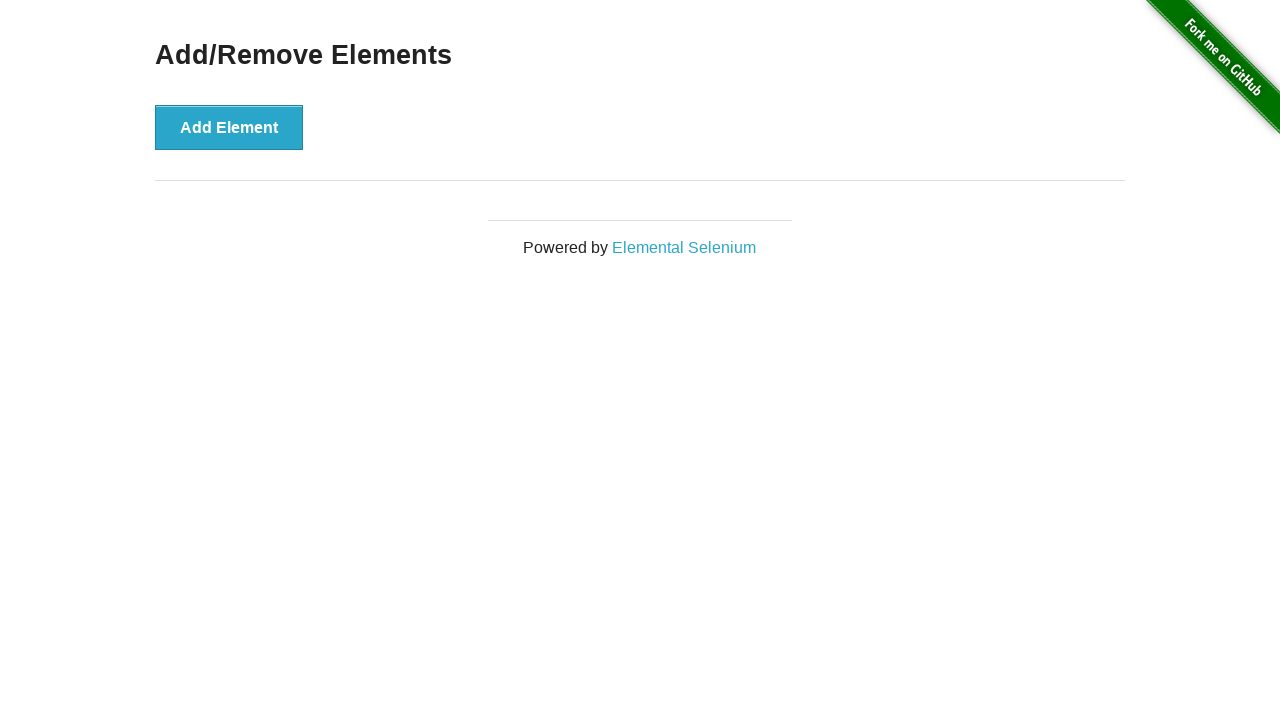

Clicked Add Element button at (229, 127) on xpath=//*[@id="content"]/div/button
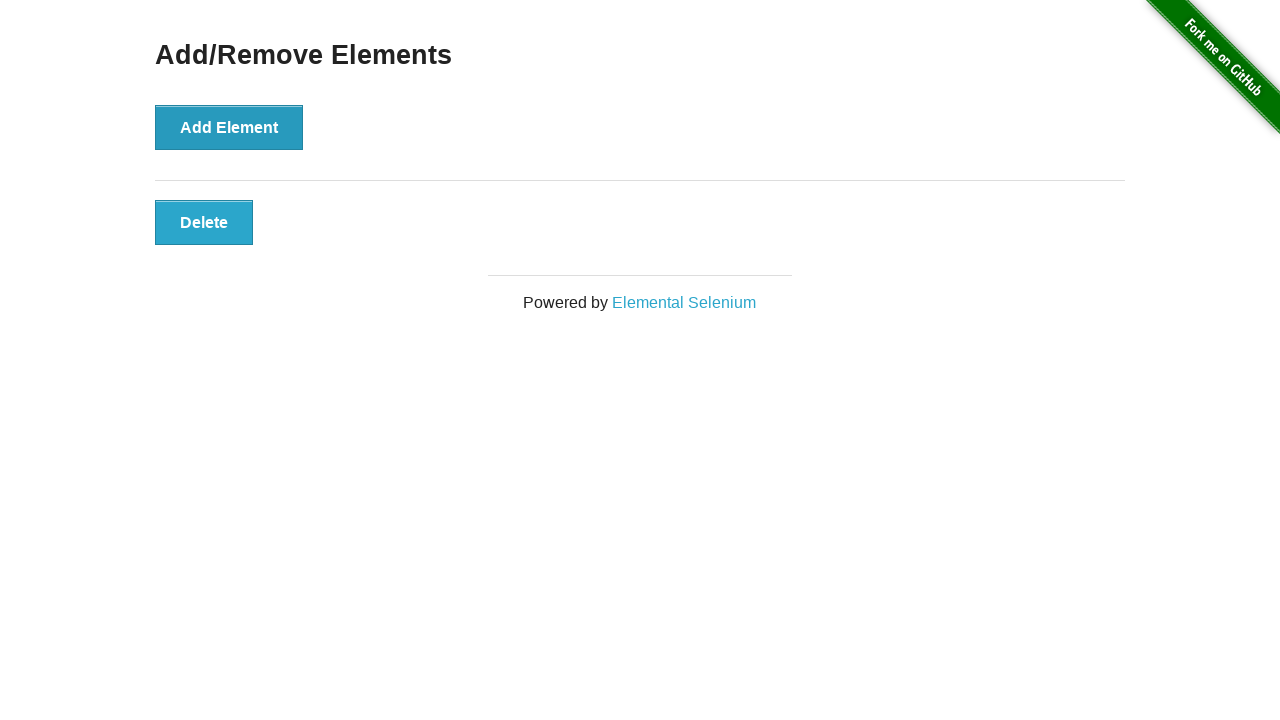

Located the Delete button element
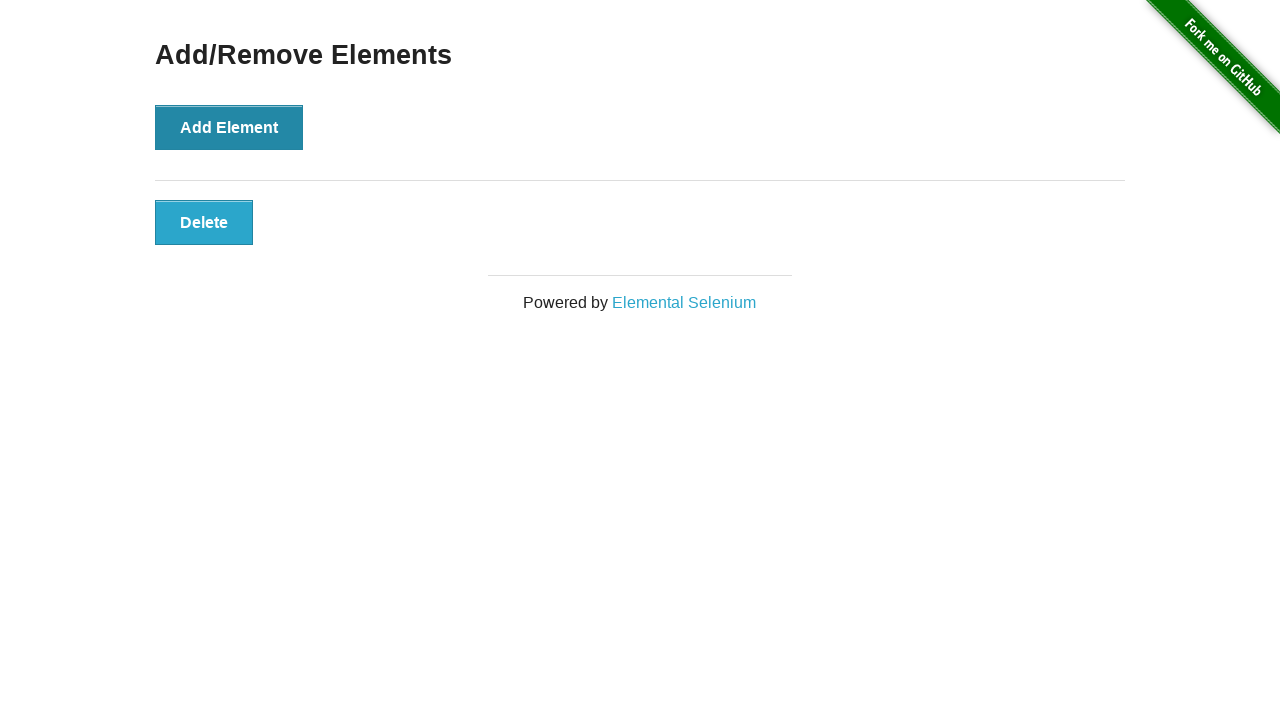

Verified Delete button text content is 'Delete'
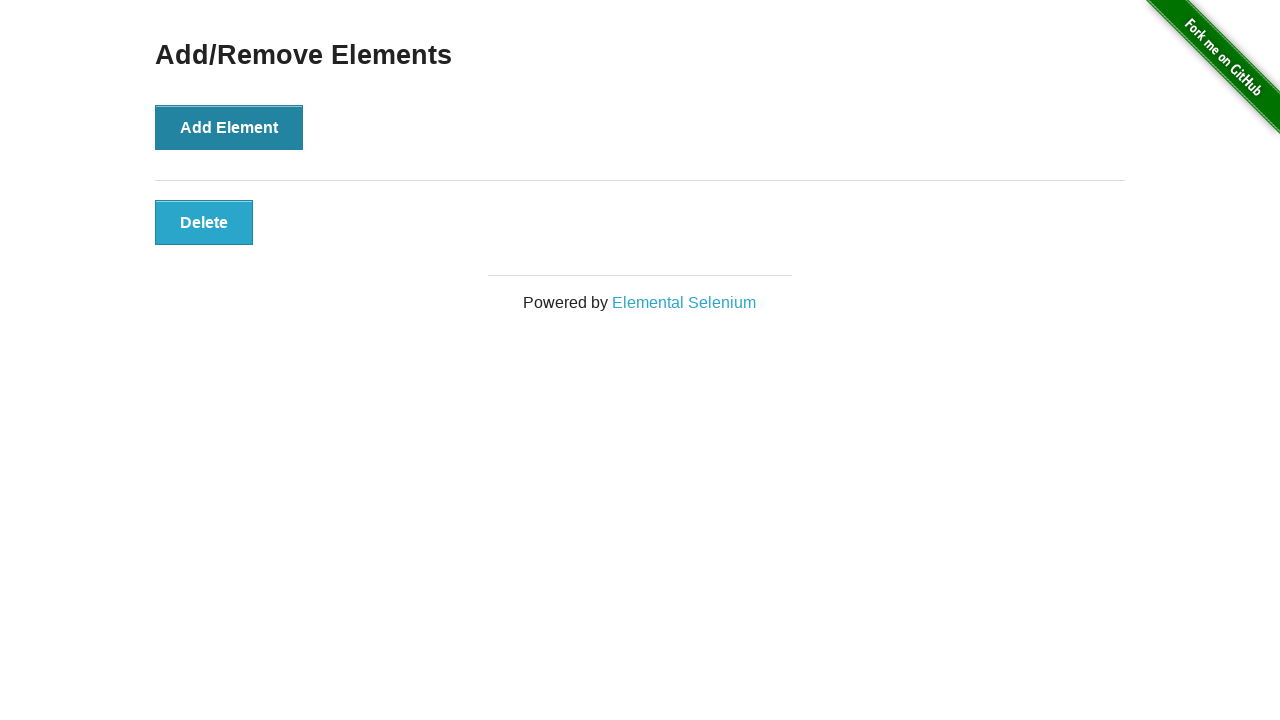

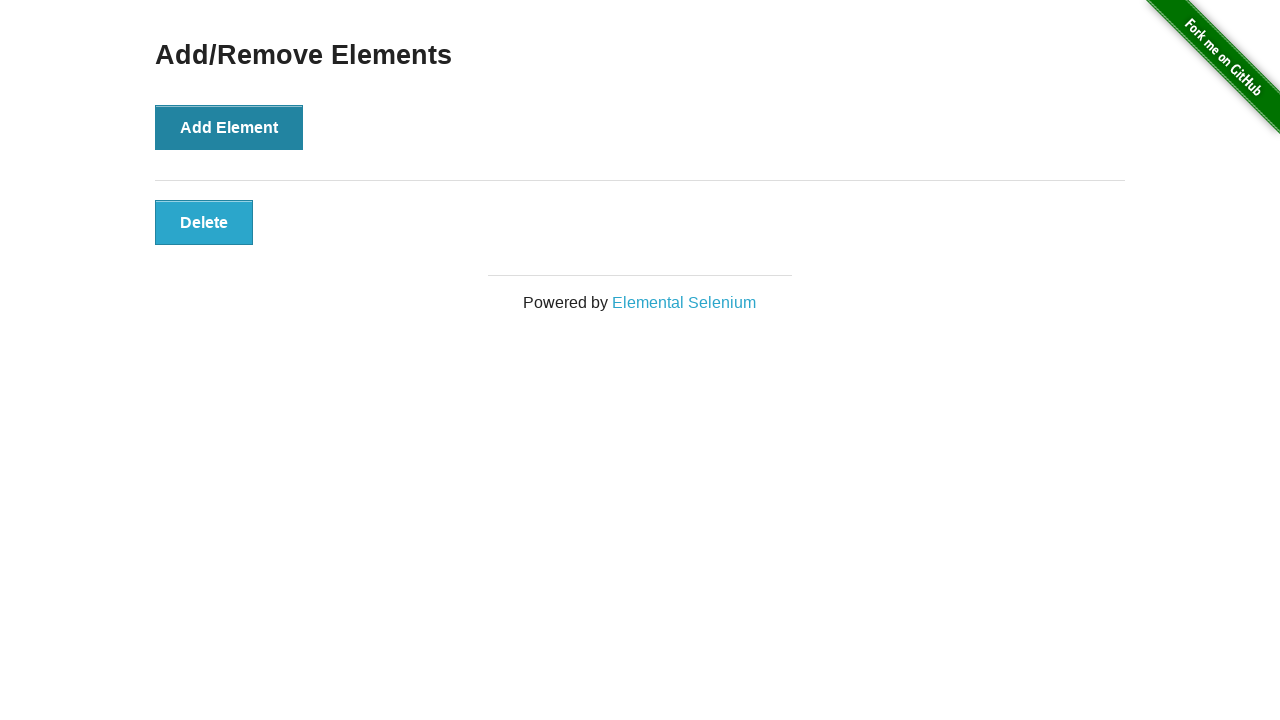